Tests drag and drop functionality on the jQuery UI demo page by dragging an element from a source position and dropping it onto a target area within an iframe.

Starting URL: https://jqueryui.com/droppable/

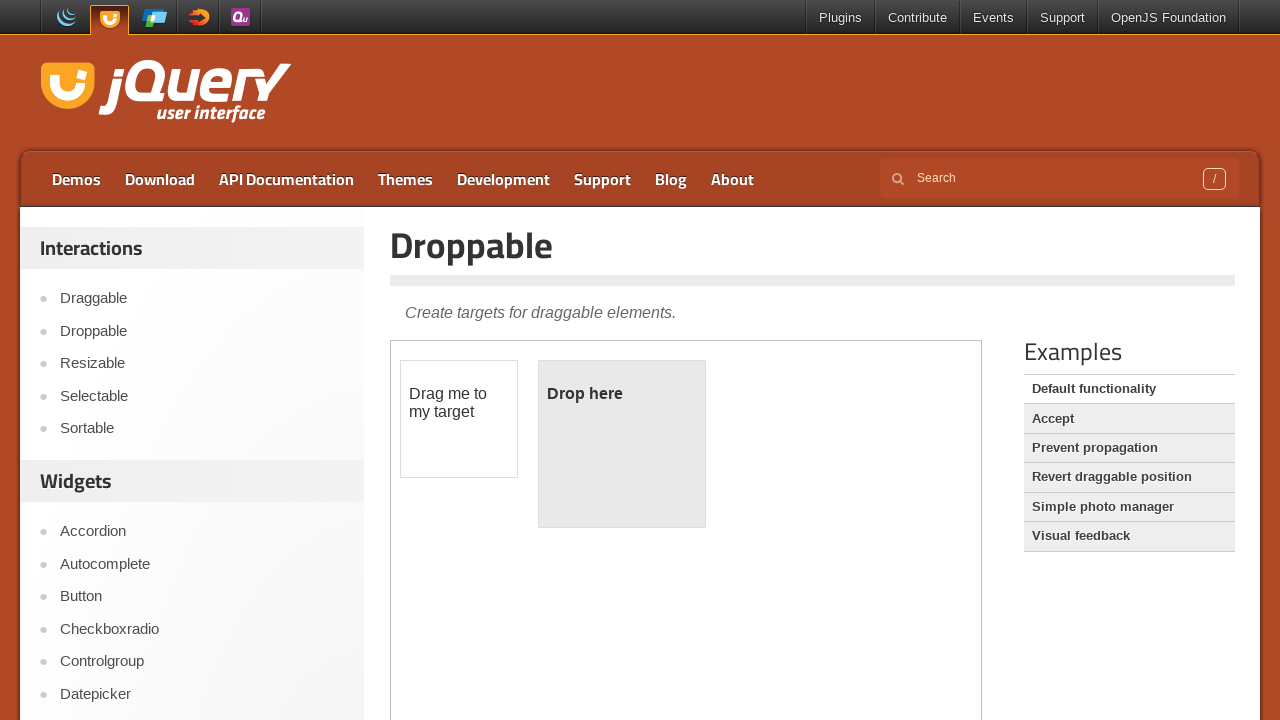

Located the demo iframe containing draggable elements
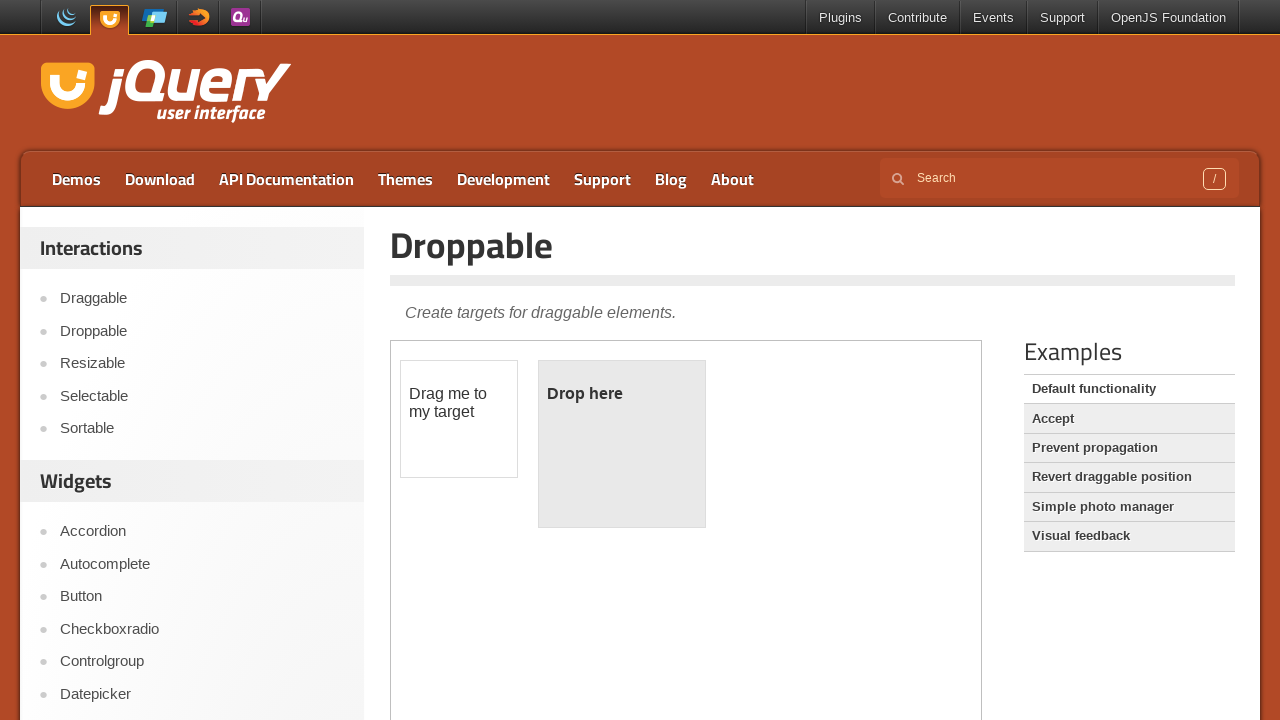

Located the draggable source element with id 'draggable'
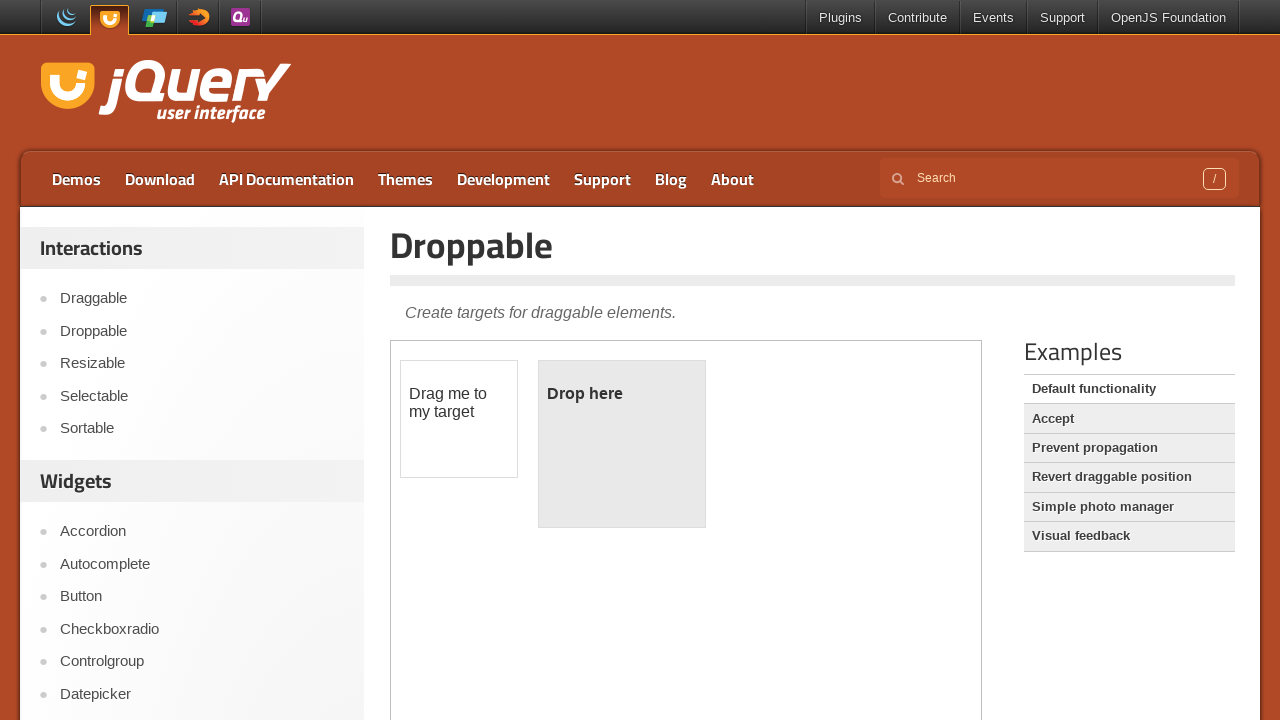

Located the droppable target element with id 'droppable'
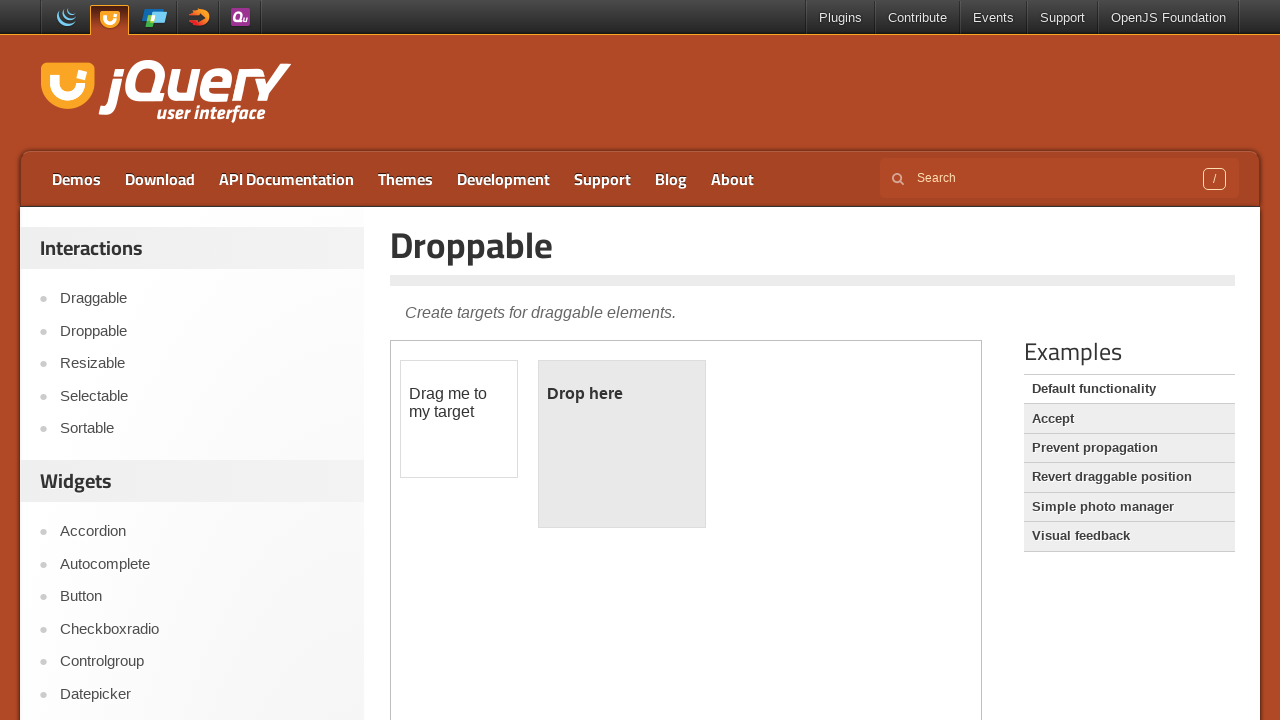

Dragged source element onto target element at (622, 444)
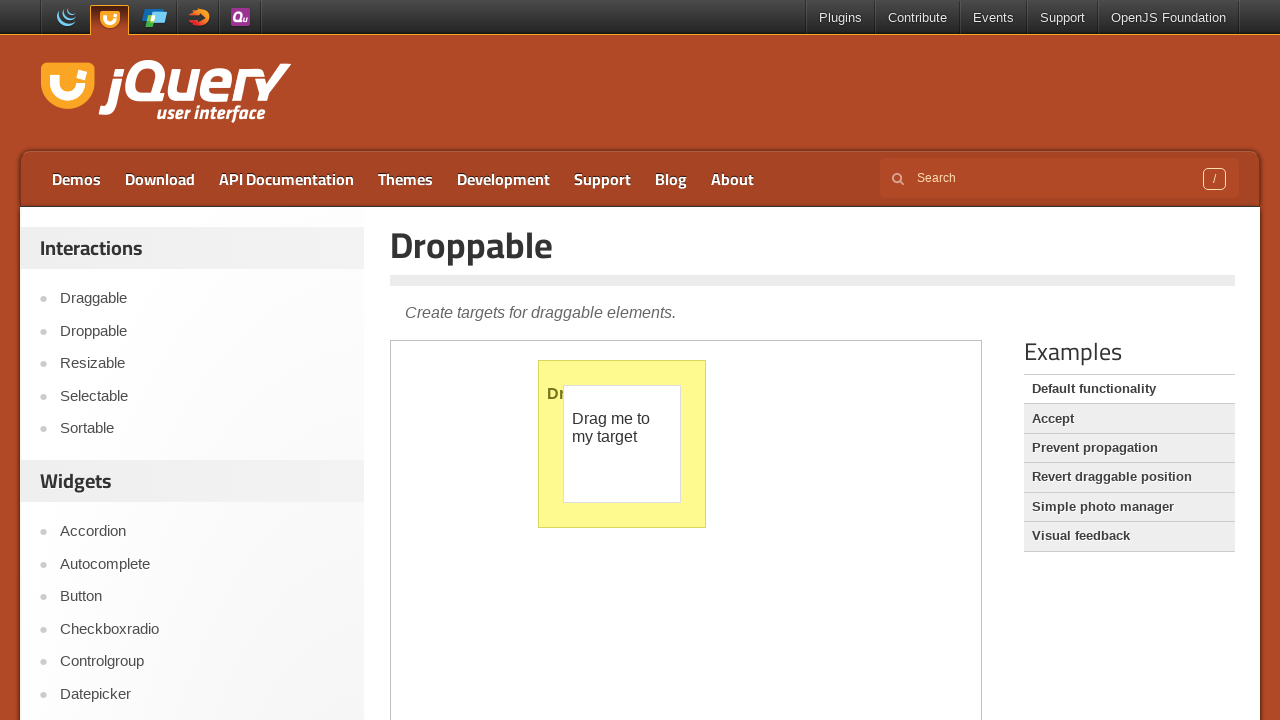

Waited 1 second for drag and drop animation to complete
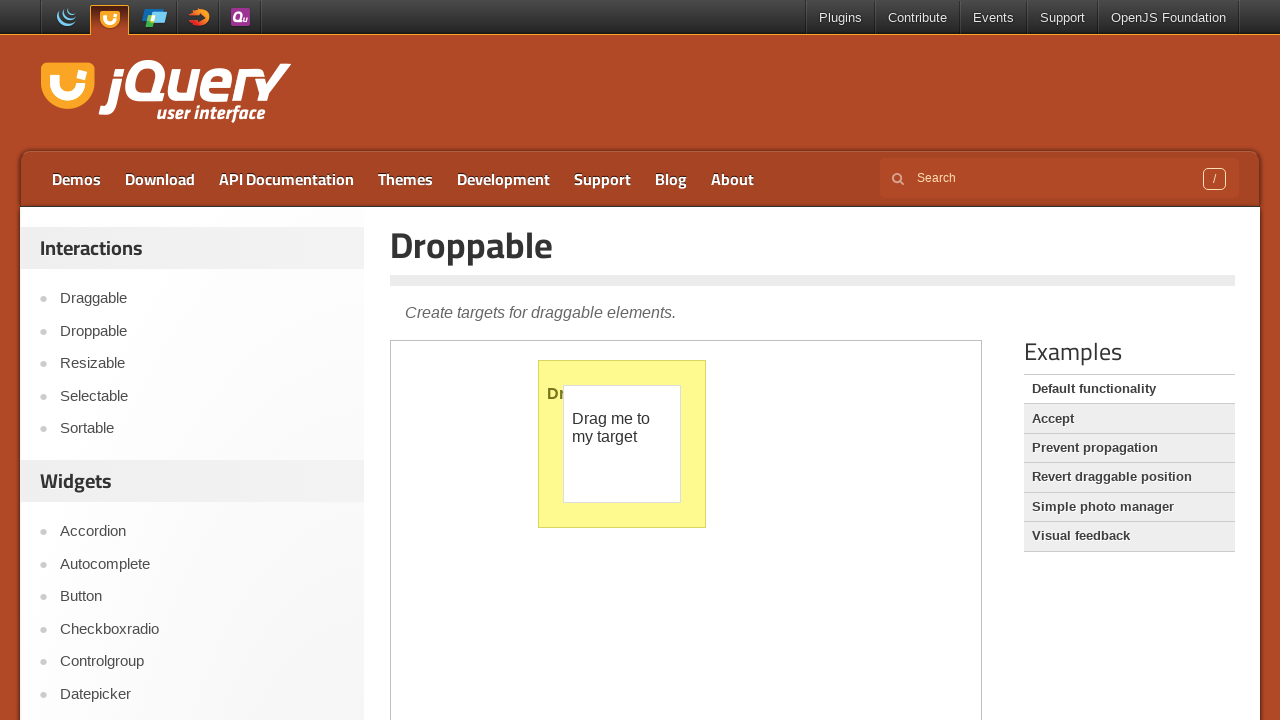

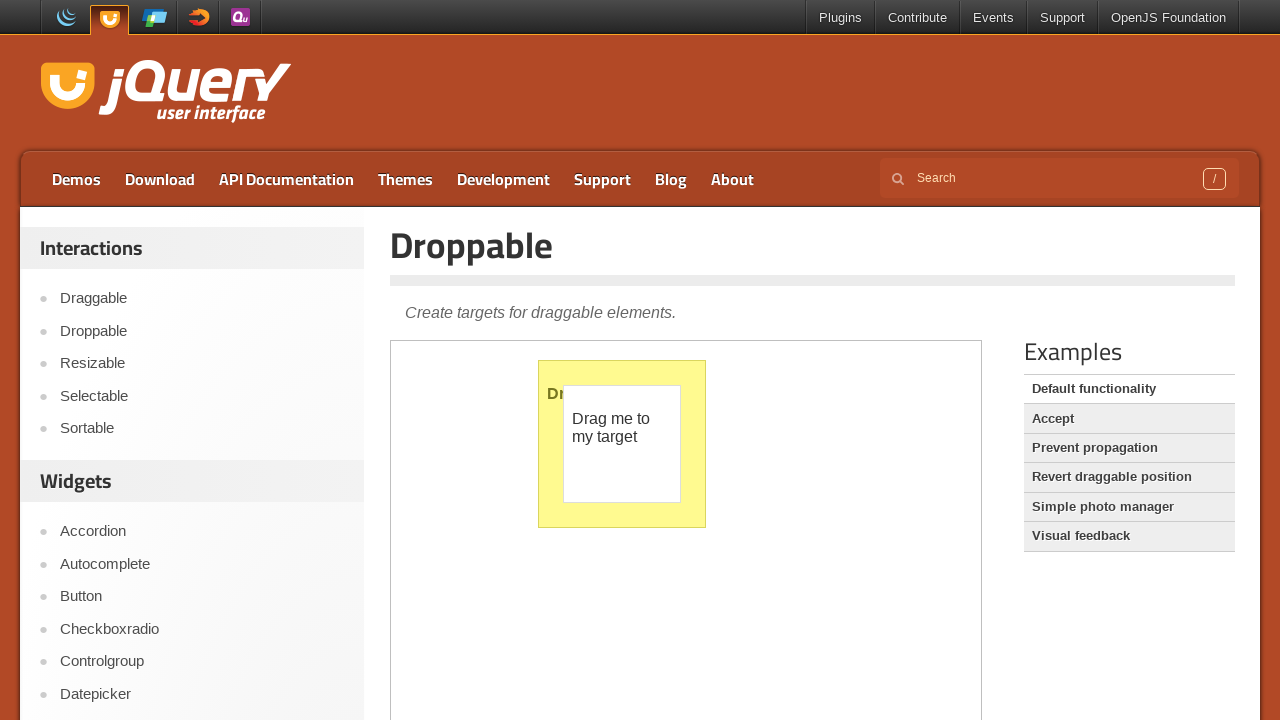